Enters only a name in the form, submits it, and clicks Yes on the confirmation dialog

Starting URL: https://kristinek.github.io/site/tasks/provide_feedback

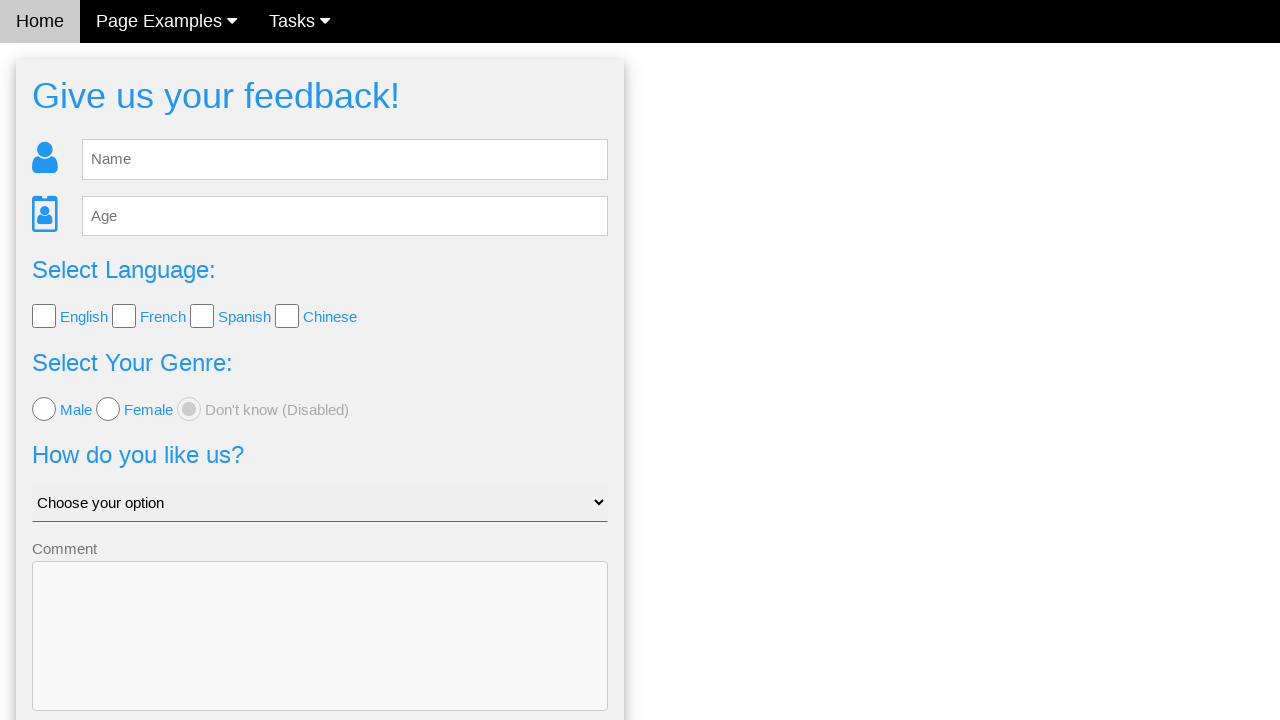

Filled name field with 'Alice Johnson' on input[name='name']
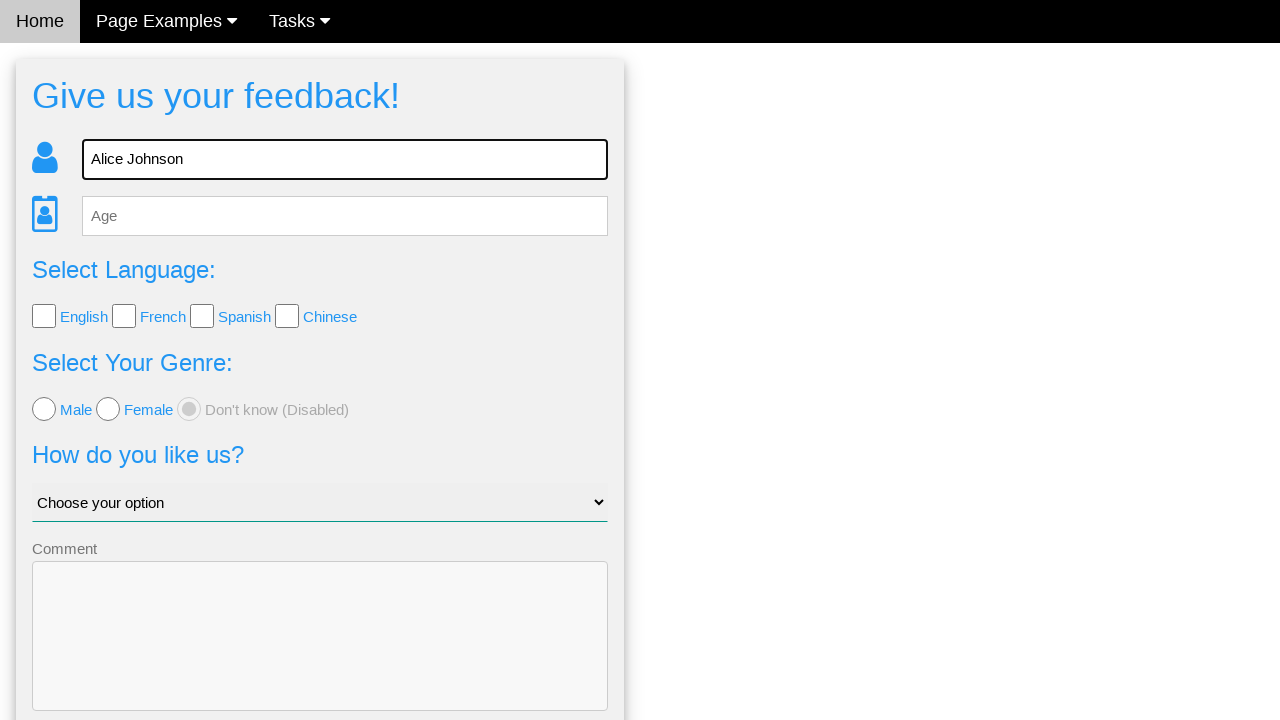

Clicked Send button to submit feedback form at (320, 656) on button[type='submit']
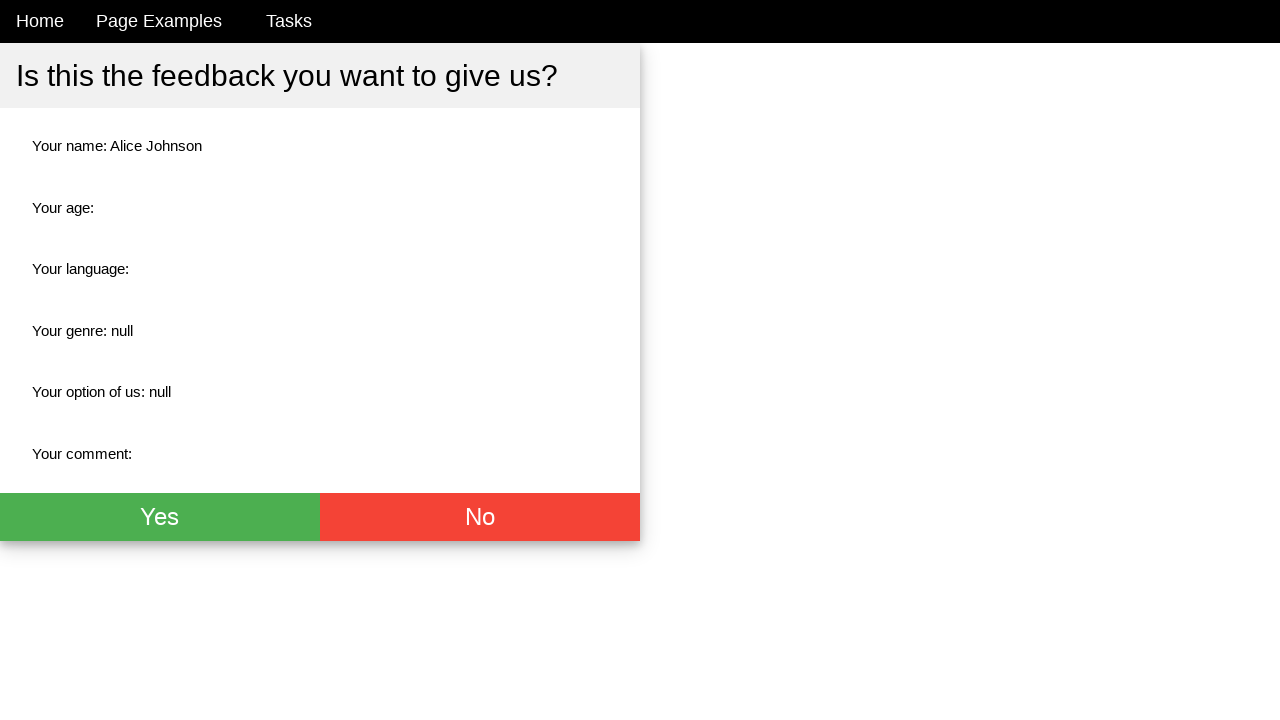

Clicked Yes button on confirmation dialog at (160, 517) on button:has-text('Yes')
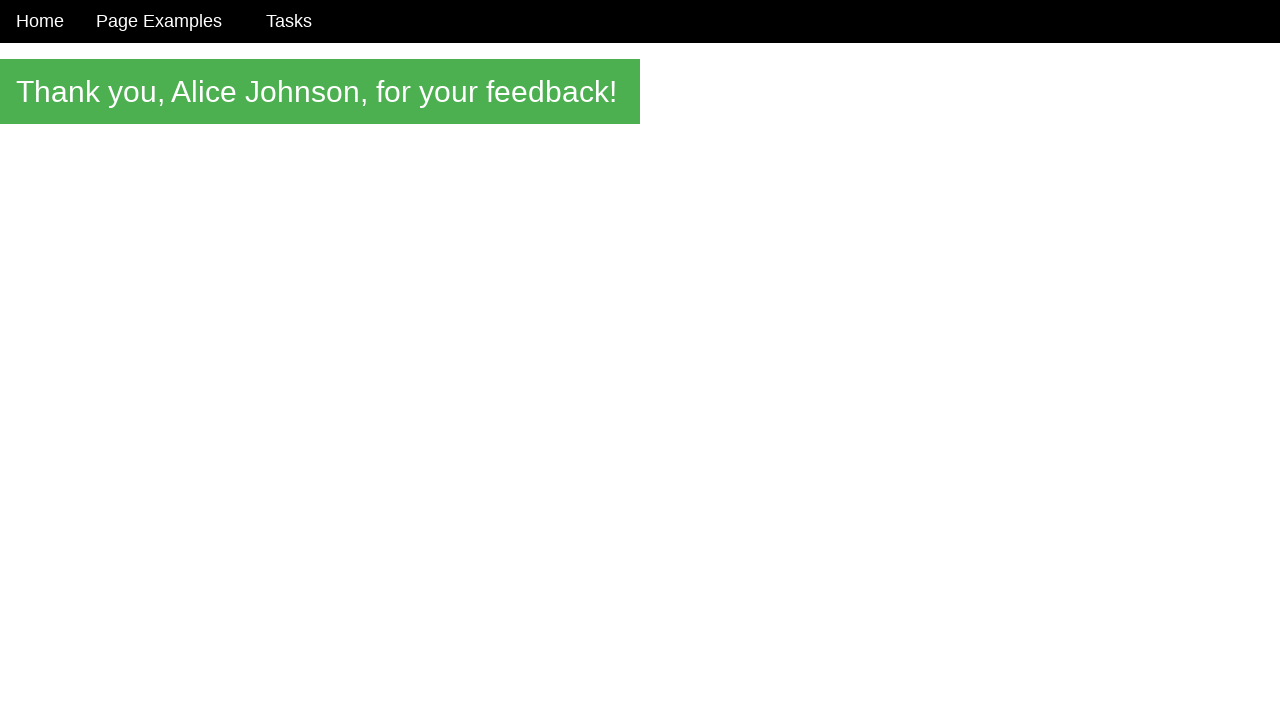

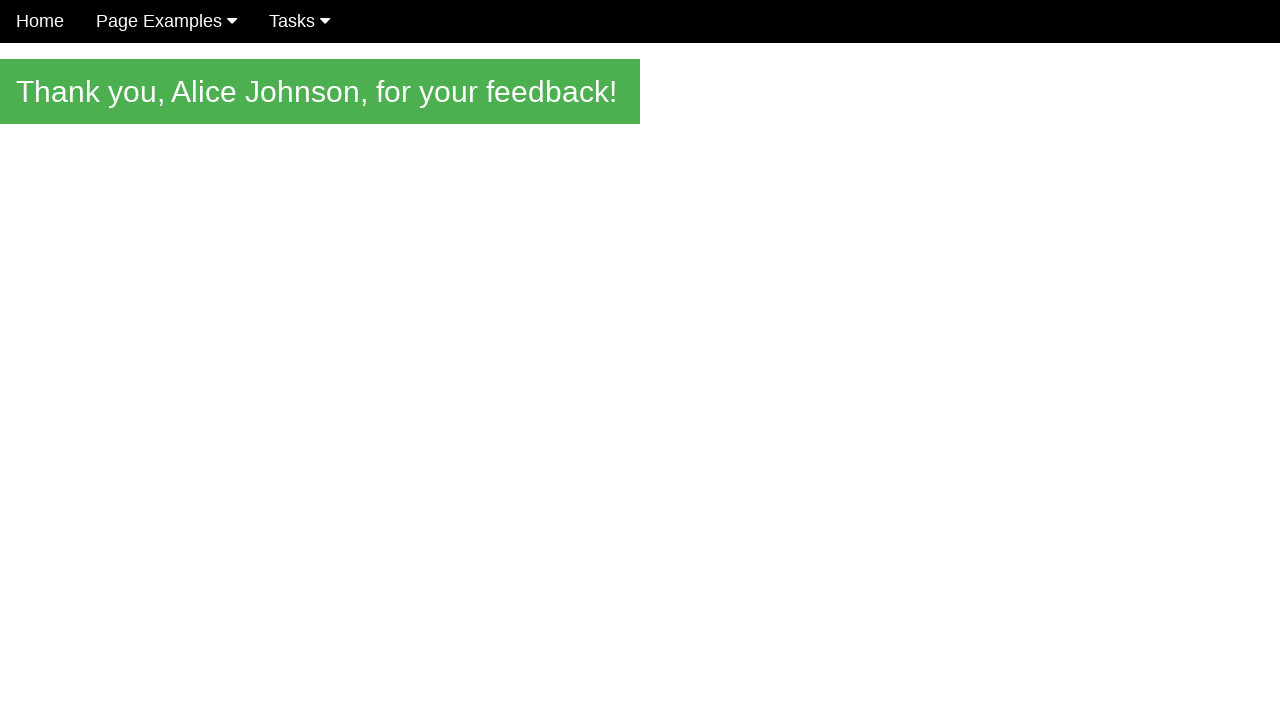